Tests dynamic loading functionality by clicking an example link, starting the loading process, waiting for it to complete, and verifying the loaded text displays "Hello World!"

Starting URL: https://the-internet.herokuapp.com/dynamic_loading

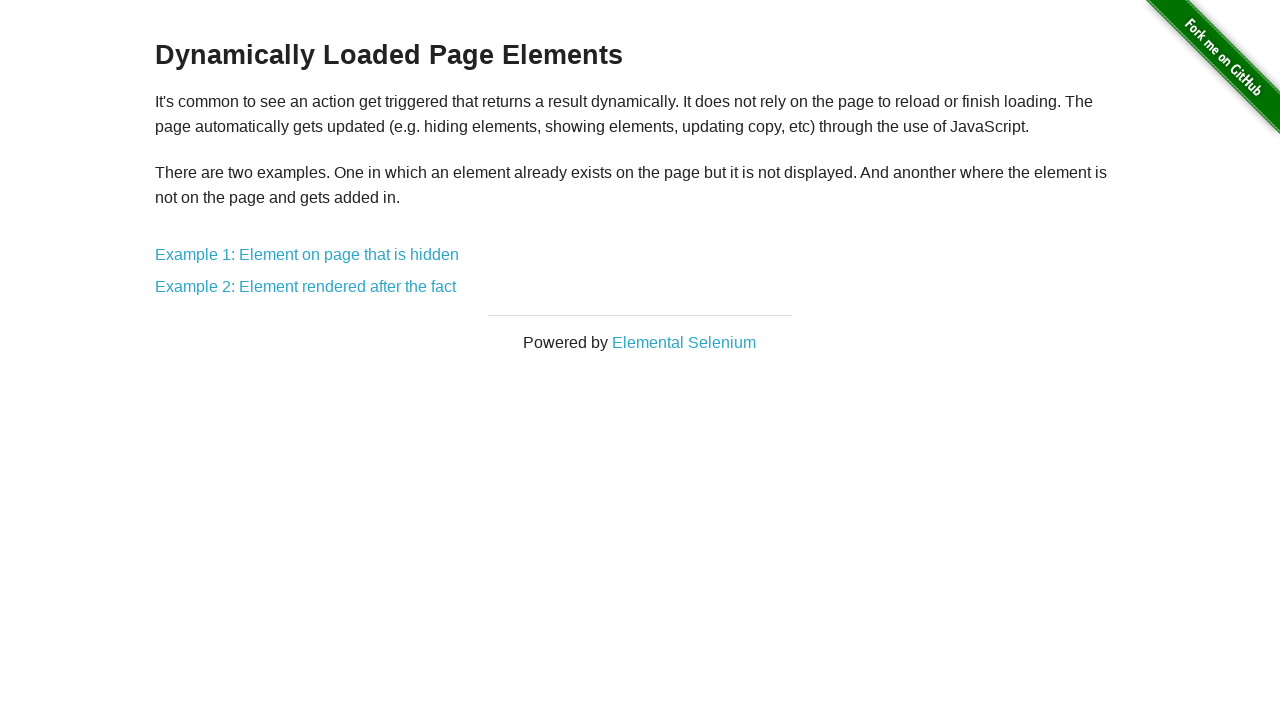

Clicked on the first dynamic loading example link at (307, 255) on xpath=//div[@id='content']/div//p/following::a
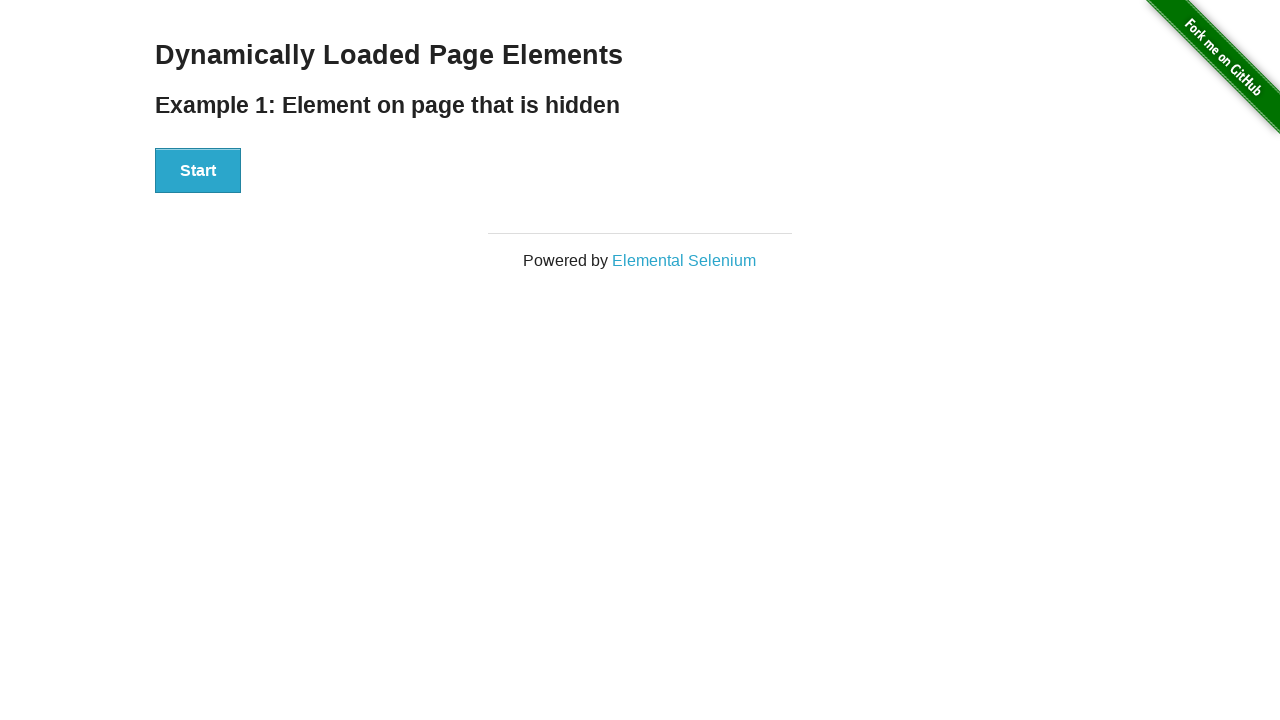

Clicked the Start button to begin dynamic loading at (198, 171) on xpath=//div[@id='start']/button
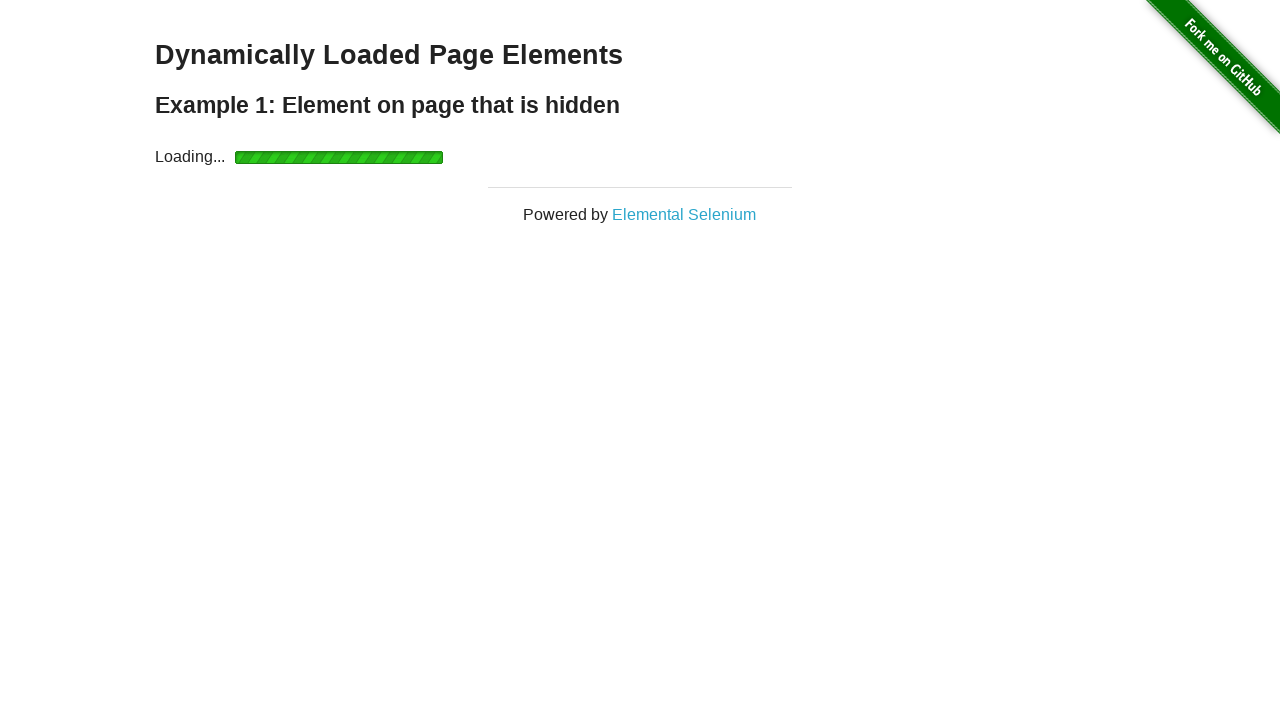

Loading indicator appeared
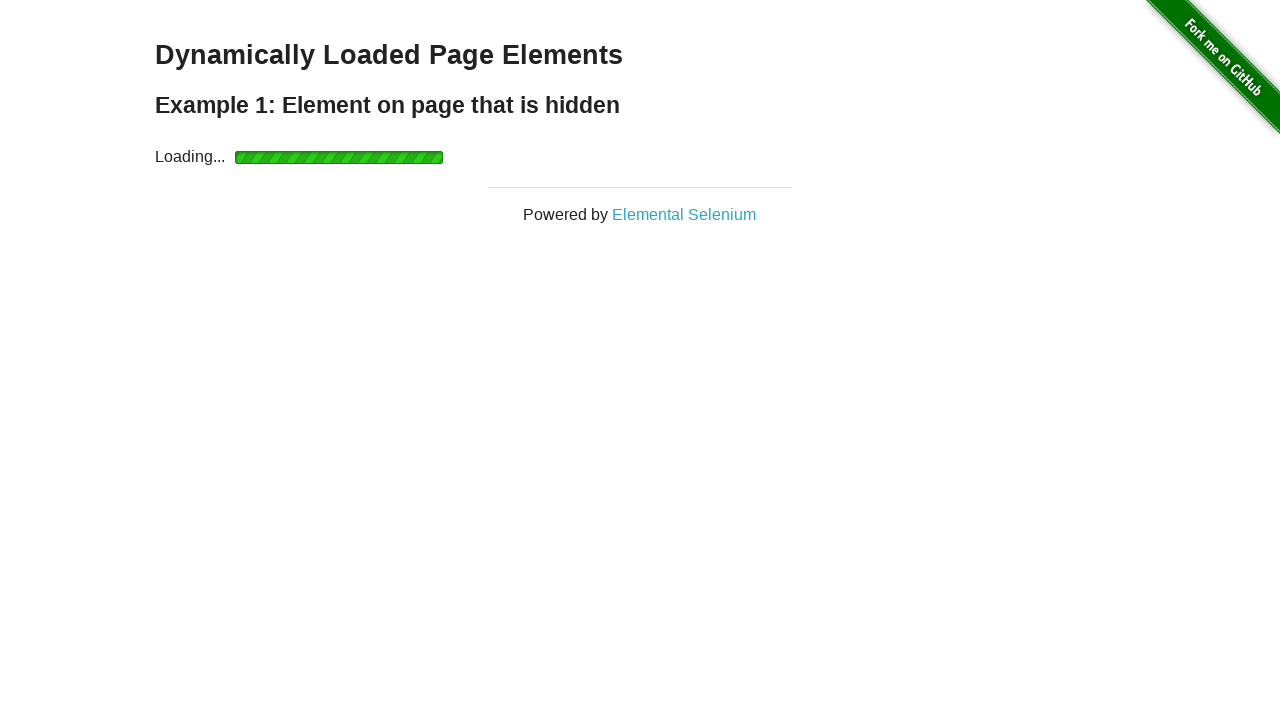

Loading indicator disappeared, dynamic loading completed
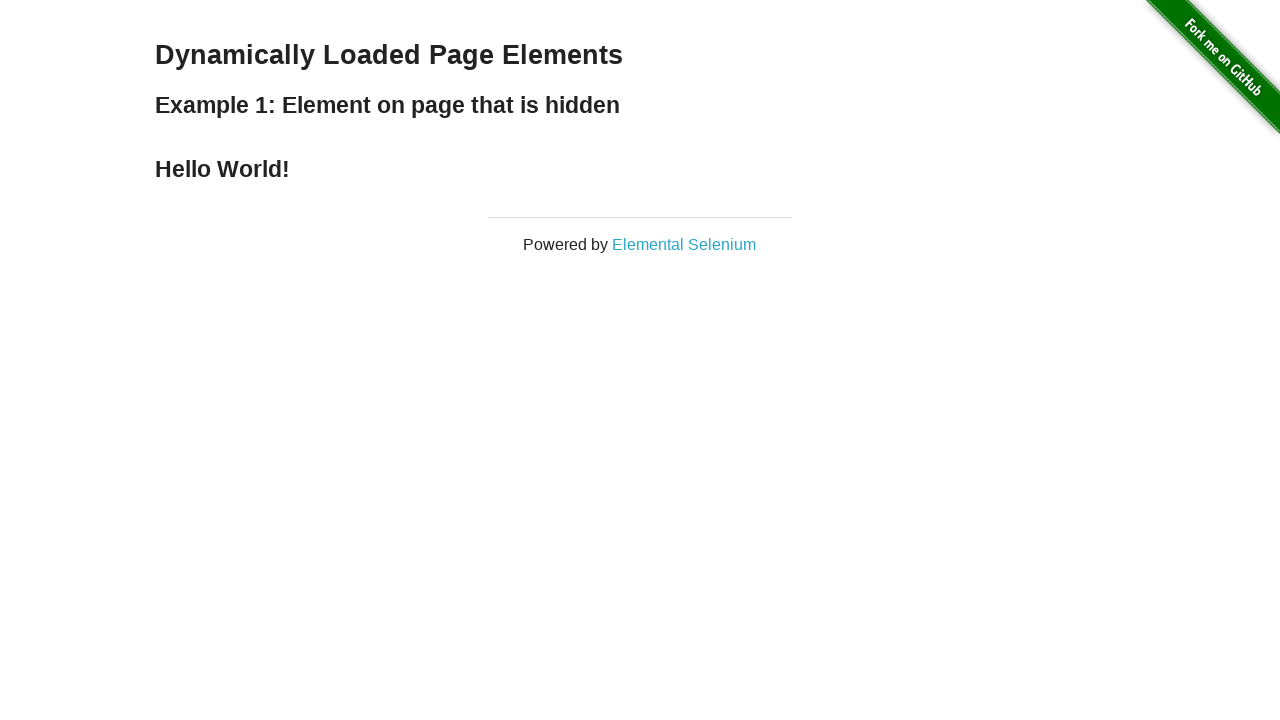

Finish text element became visible
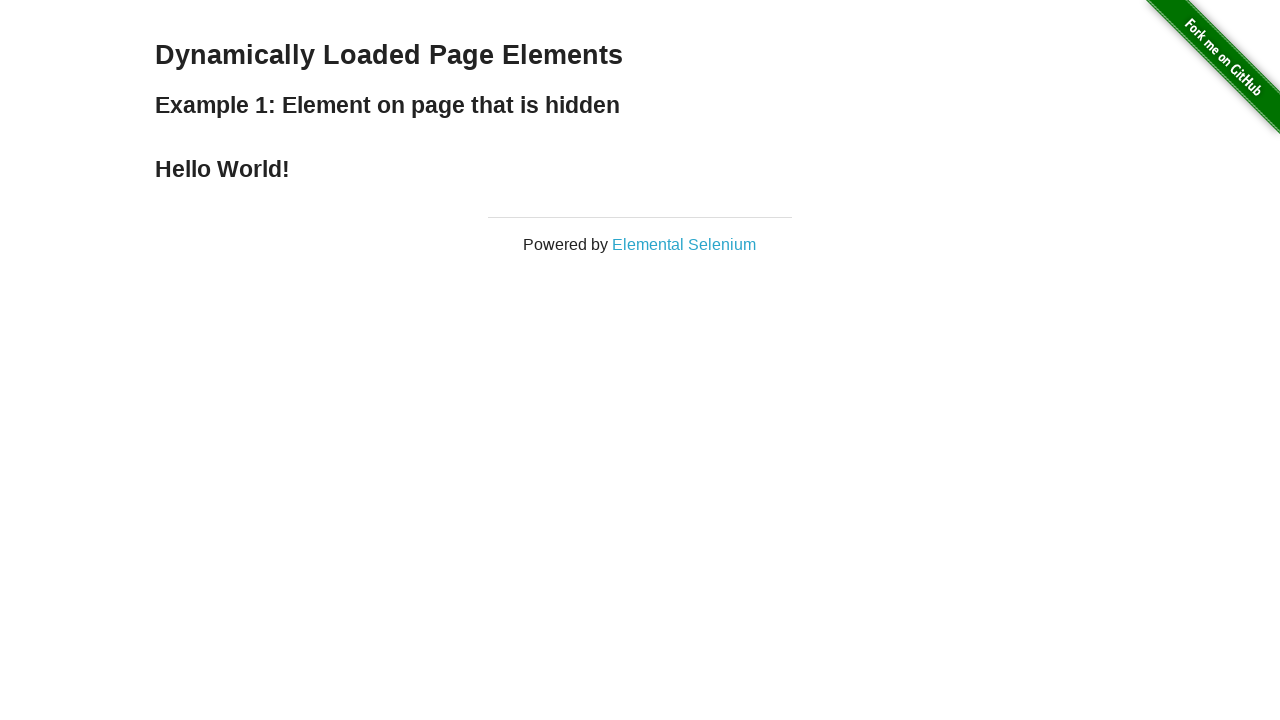

Retrieved finish text content: 'Hello World!'
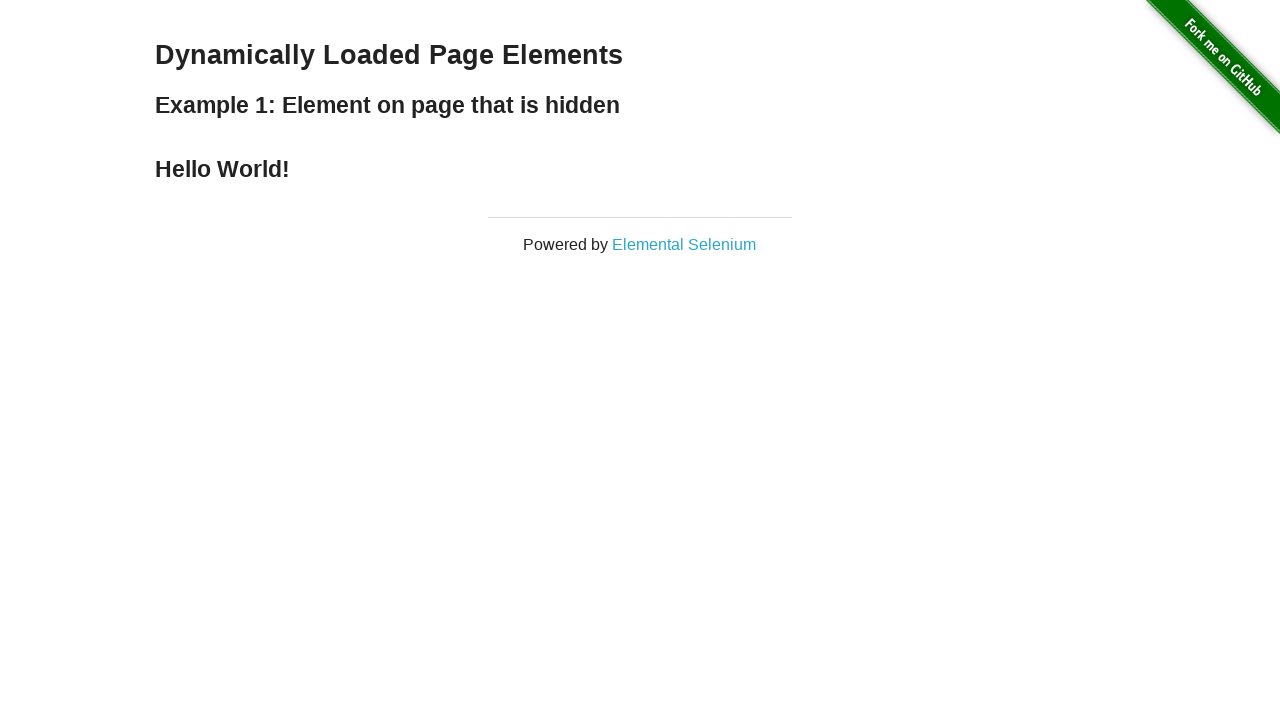

Assertion passed: finish text is 'Hello World!'
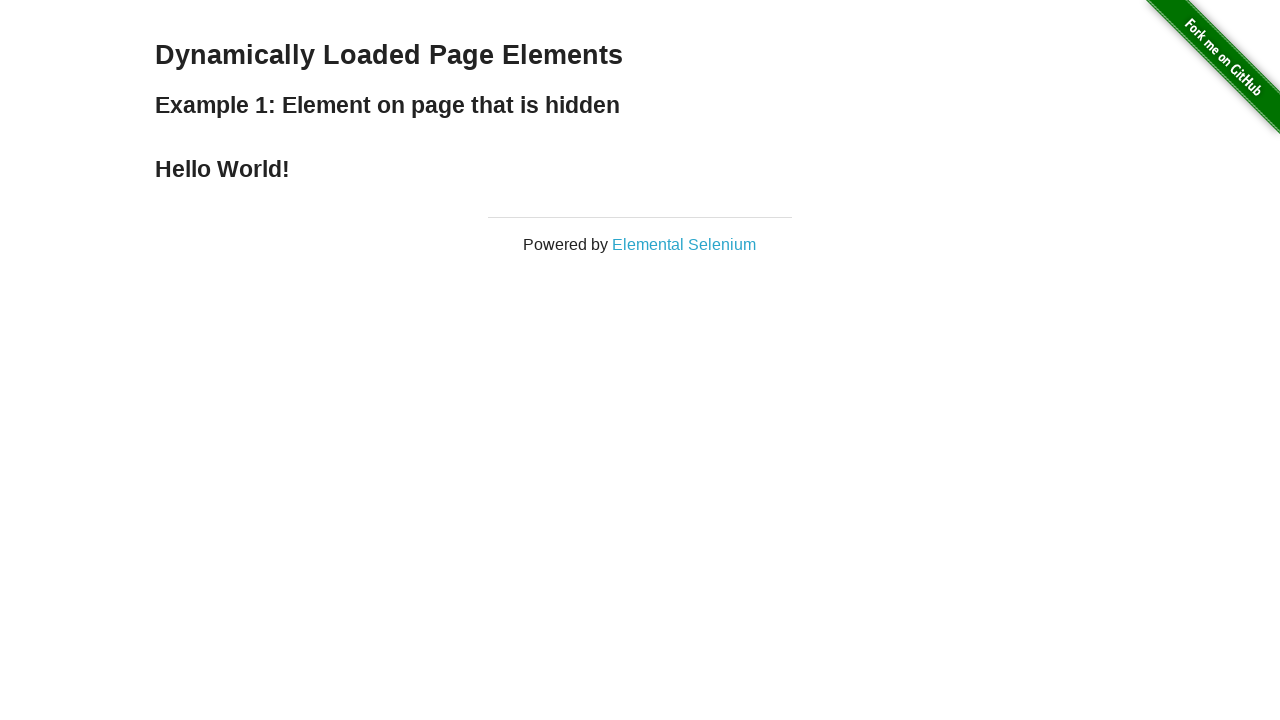

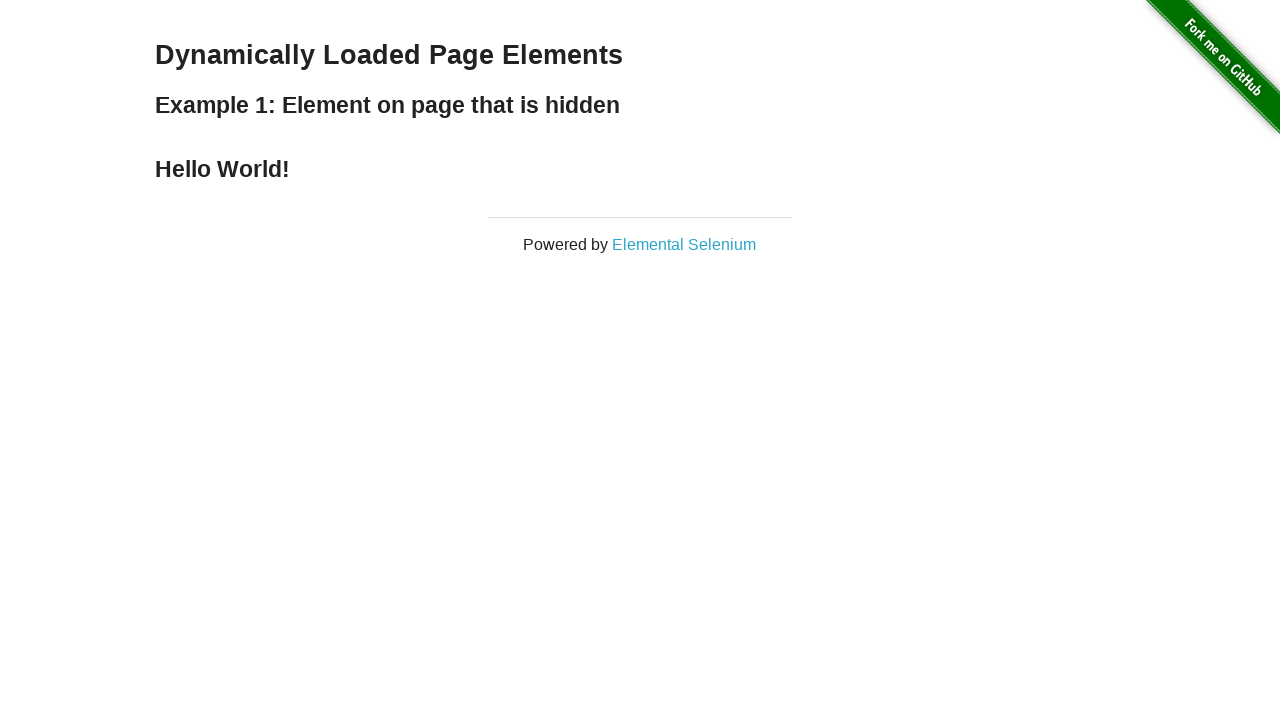